Tests that the todo counter displays the correct number of items as items are added

Starting URL: https://demo.playwright.dev/todomvc

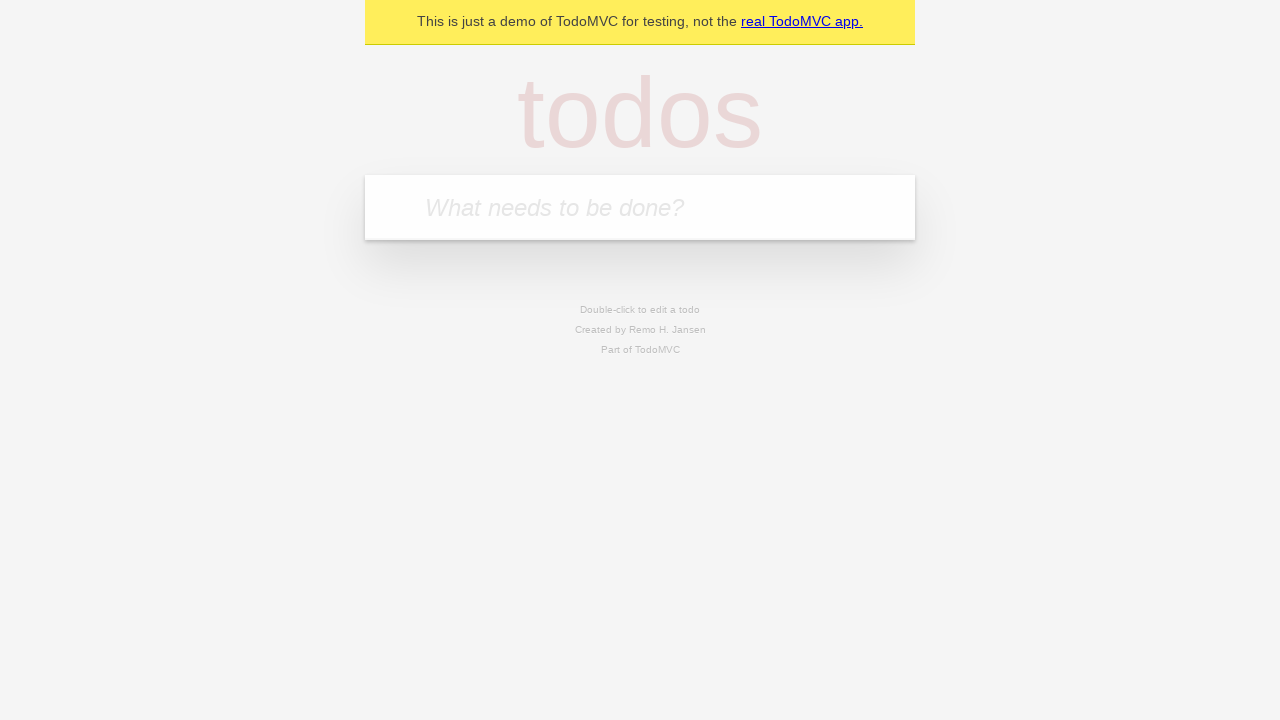

Located the 'What needs to be done?' input field
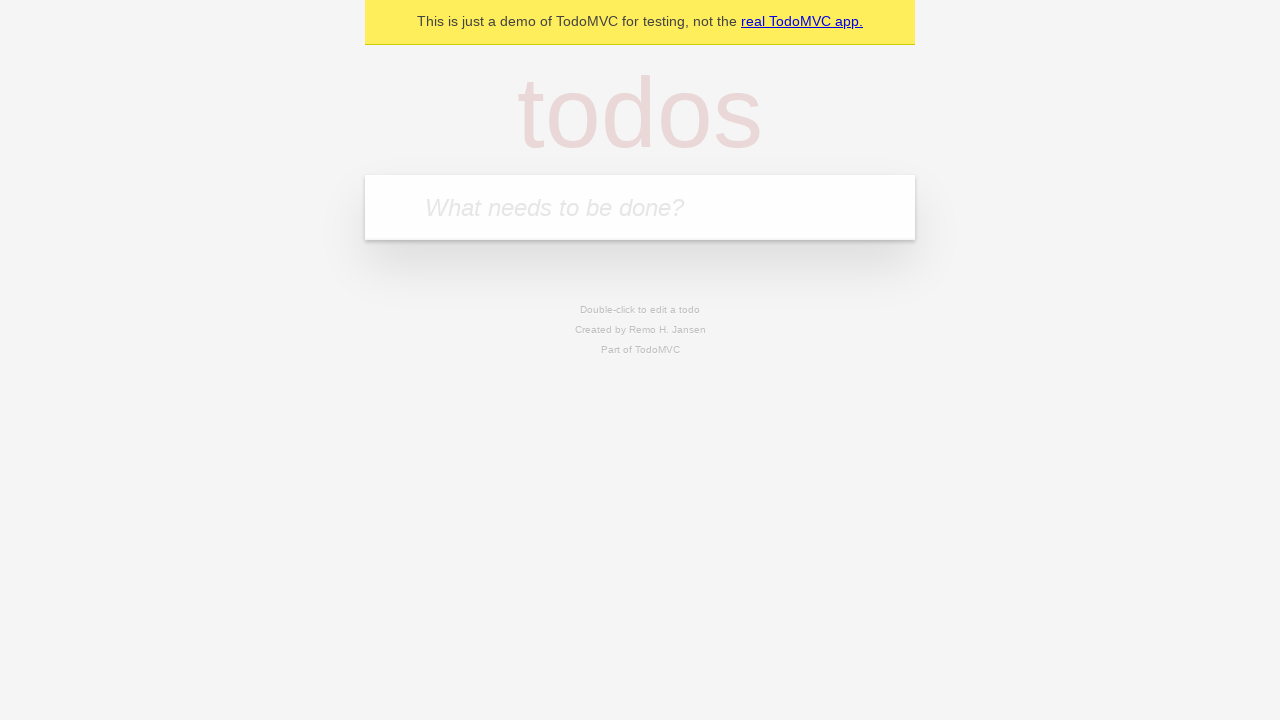

Filled input field with 'buy some cheese' on internal:attr=[placeholder="What needs to be done?"i]
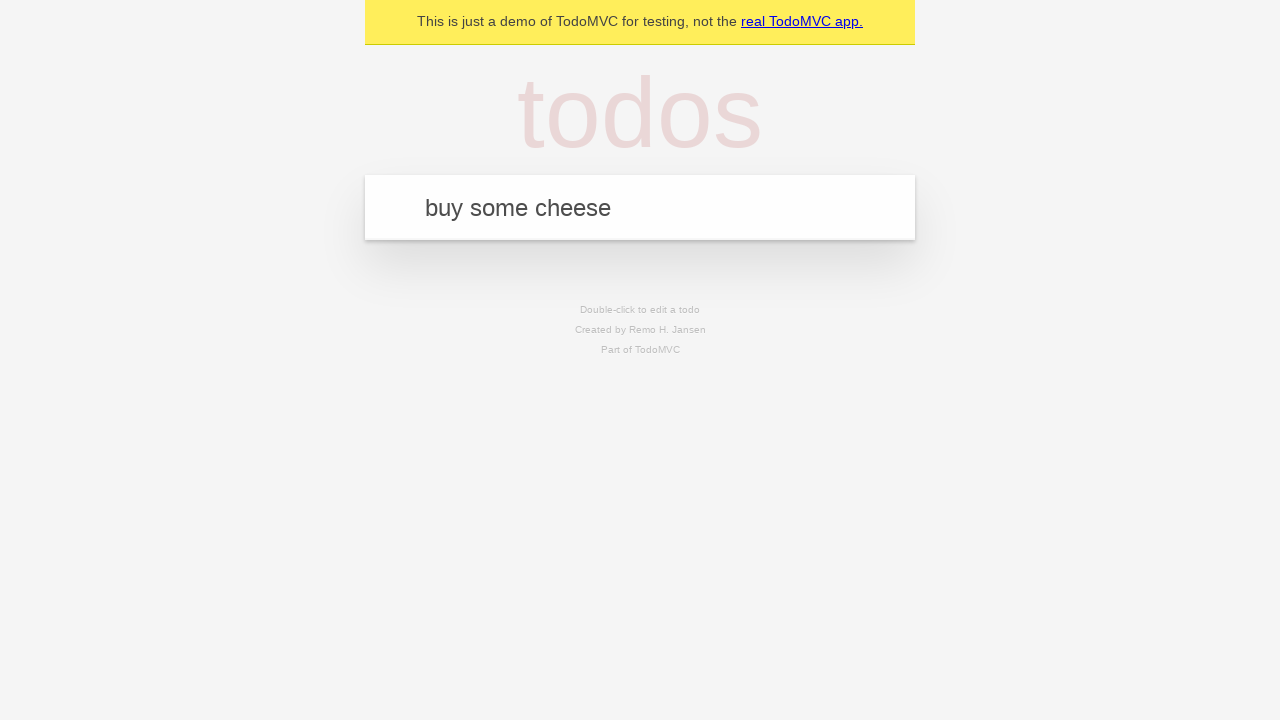

Pressed Enter to create first todo item on internal:attr=[placeholder="What needs to be done?"i]
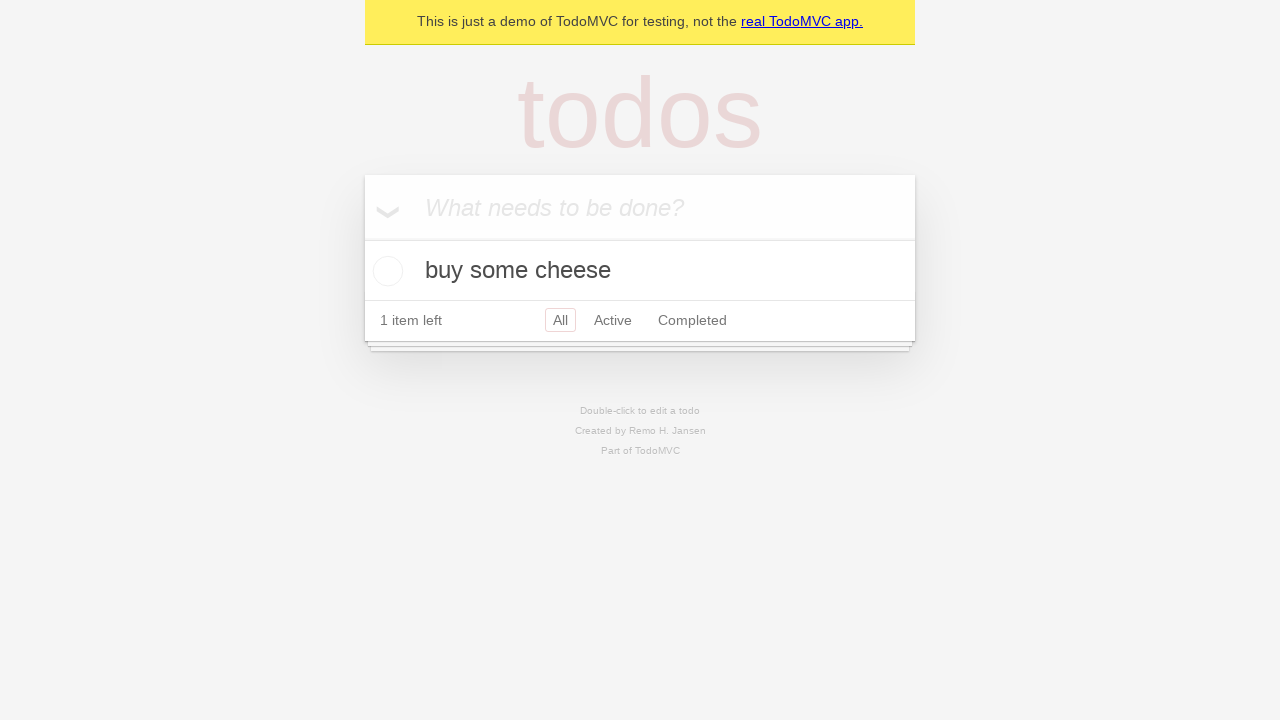

Todo counter element appeared on page
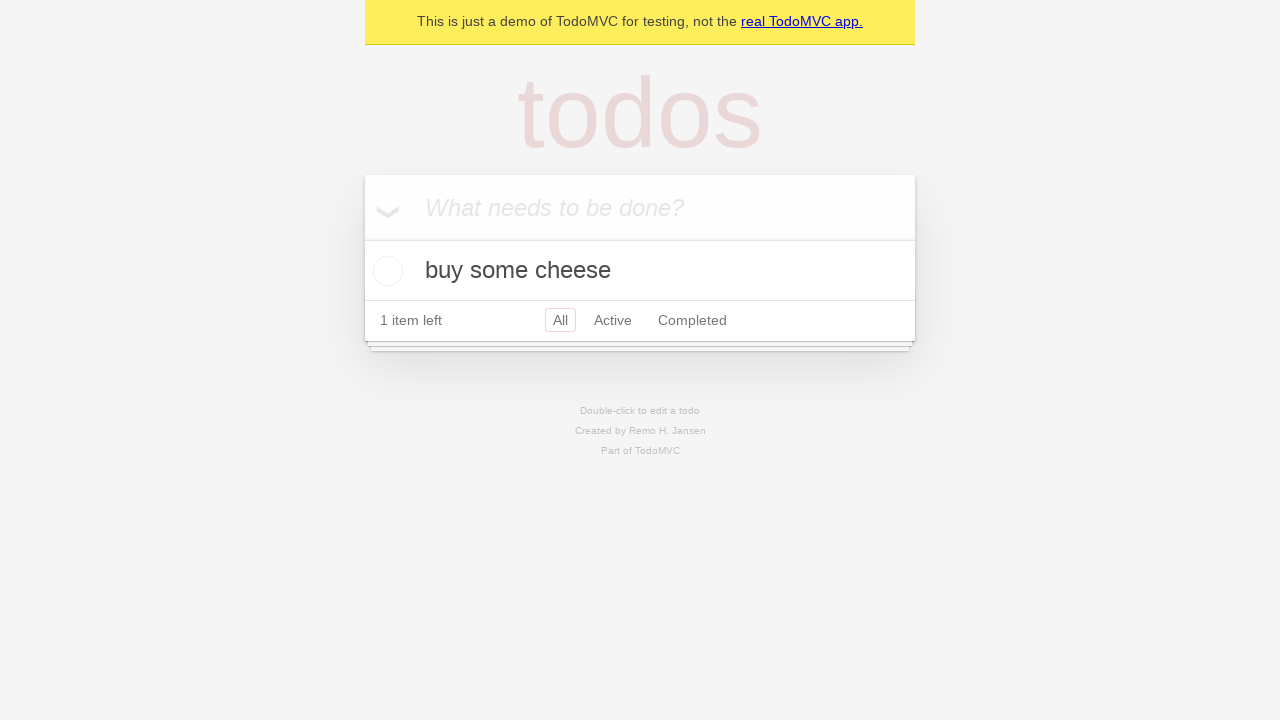

Filled input field with 'feed the cat' on internal:attr=[placeholder="What needs to be done?"i]
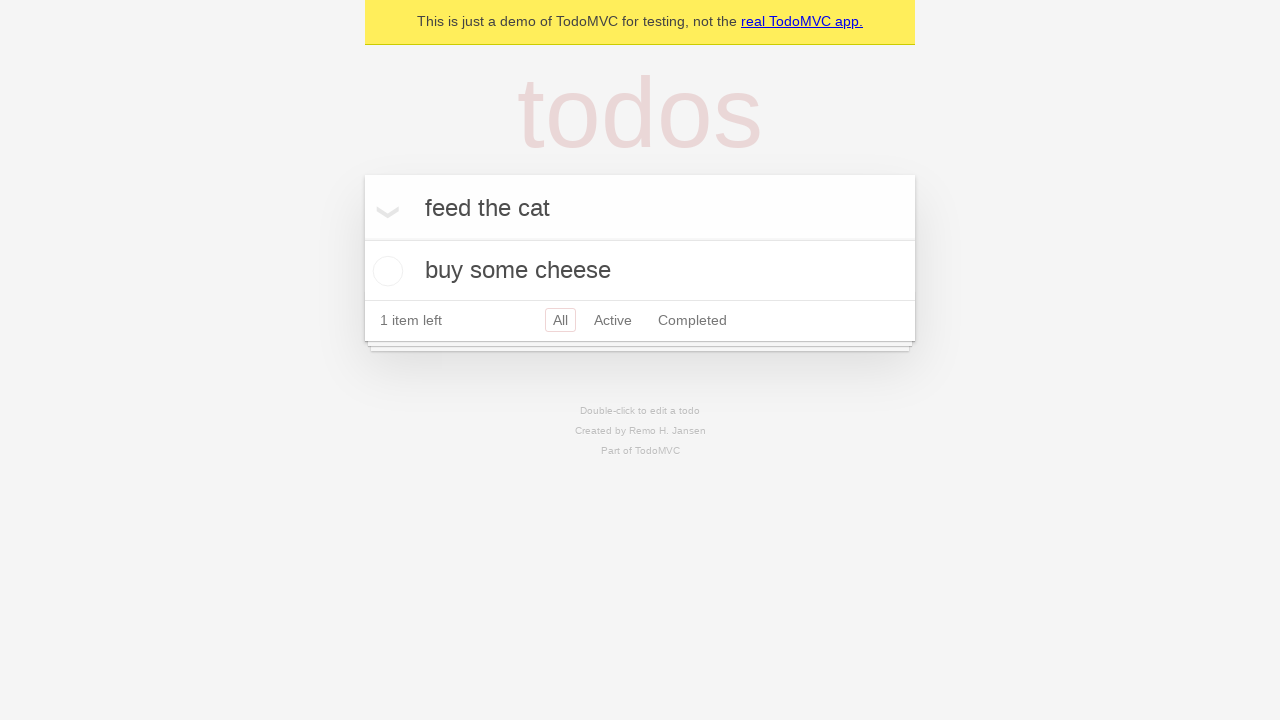

Pressed Enter to create second todo item on internal:attr=[placeholder="What needs to be done?"i]
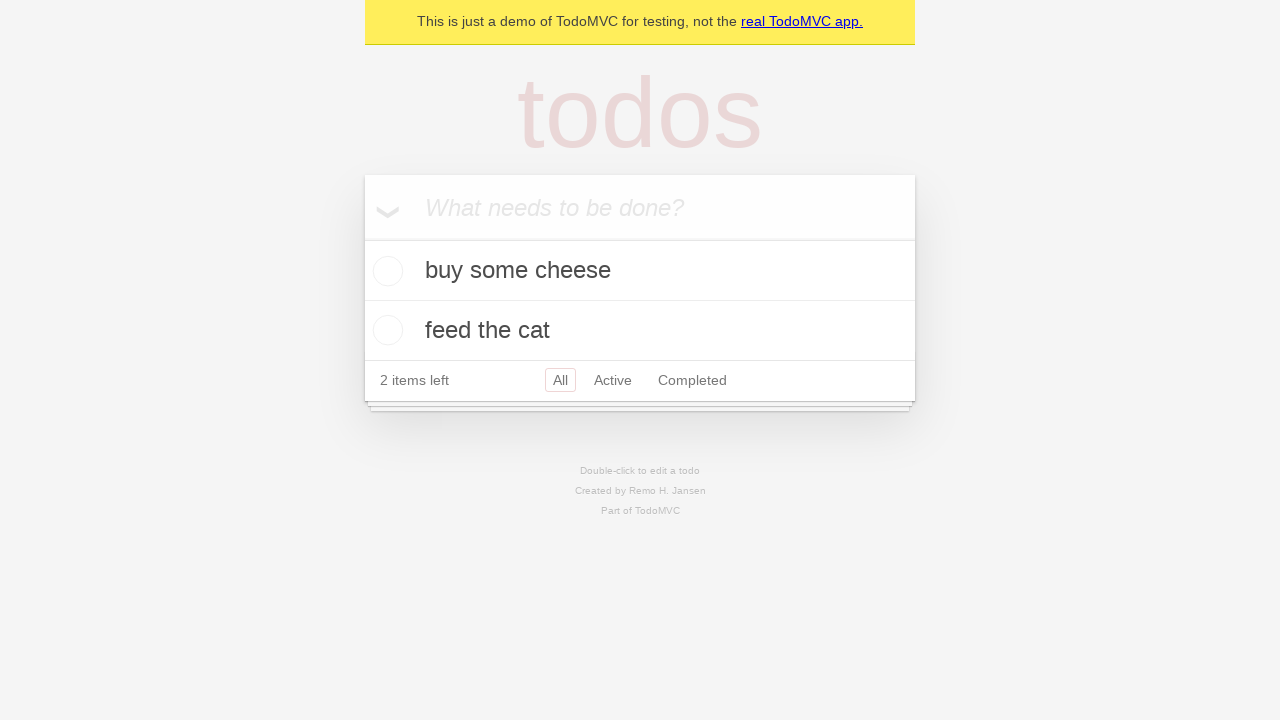

Todo counter updated to display 2 items
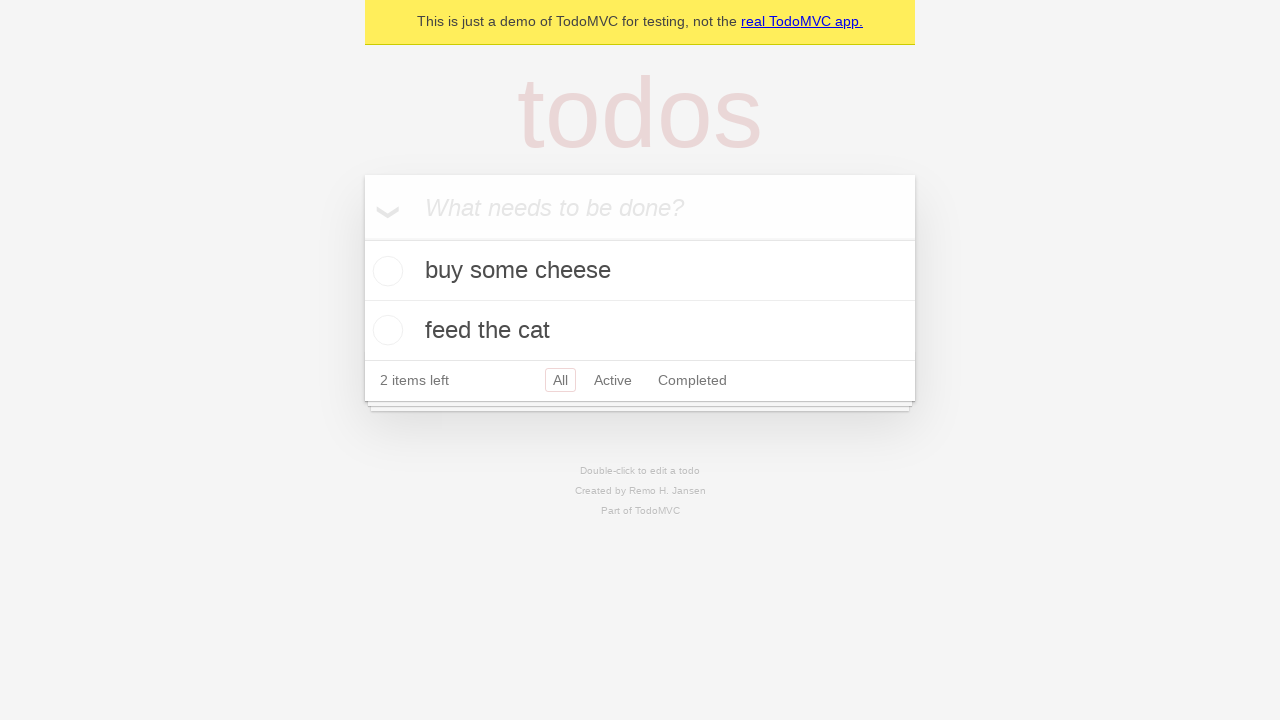

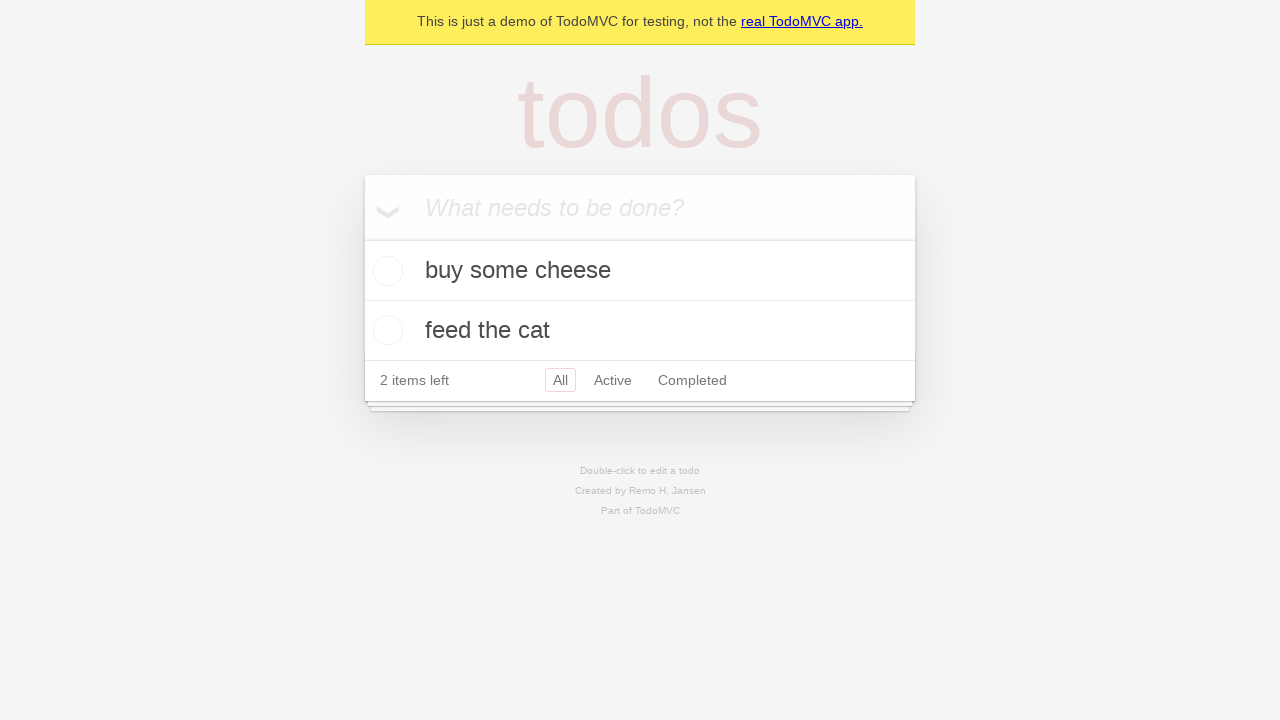